Tests number input field functionality by entering a value, clearing it, and entering a new value

Starting URL: http://the-internet.herokuapp.com/inputs

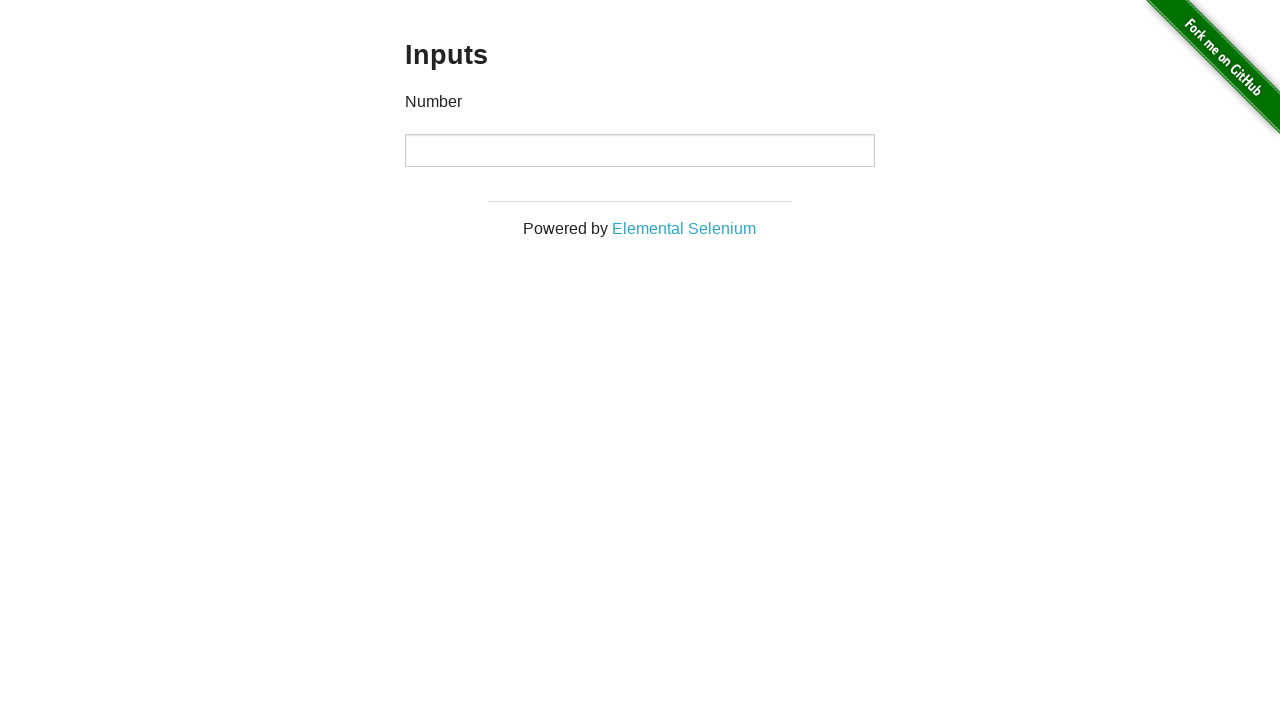

Filled number input field with initial value 1000 on input[type="number"]
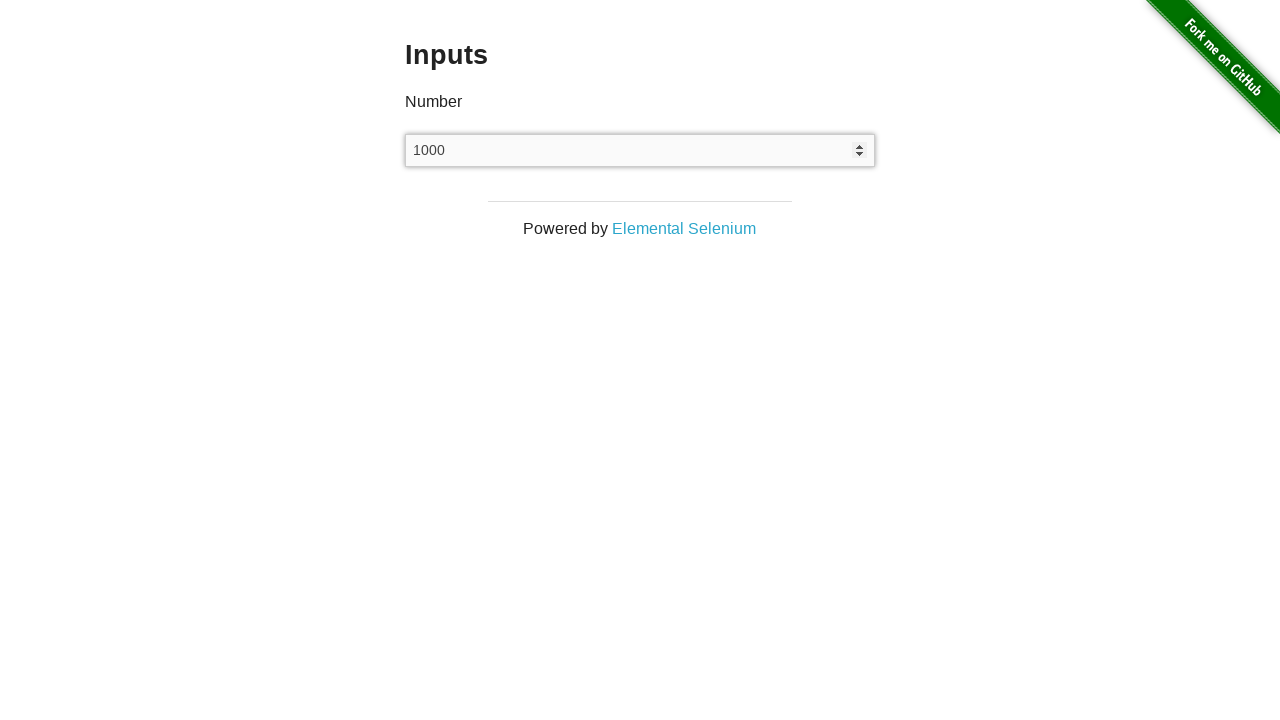

Cleared the number input field on input[type="number"]
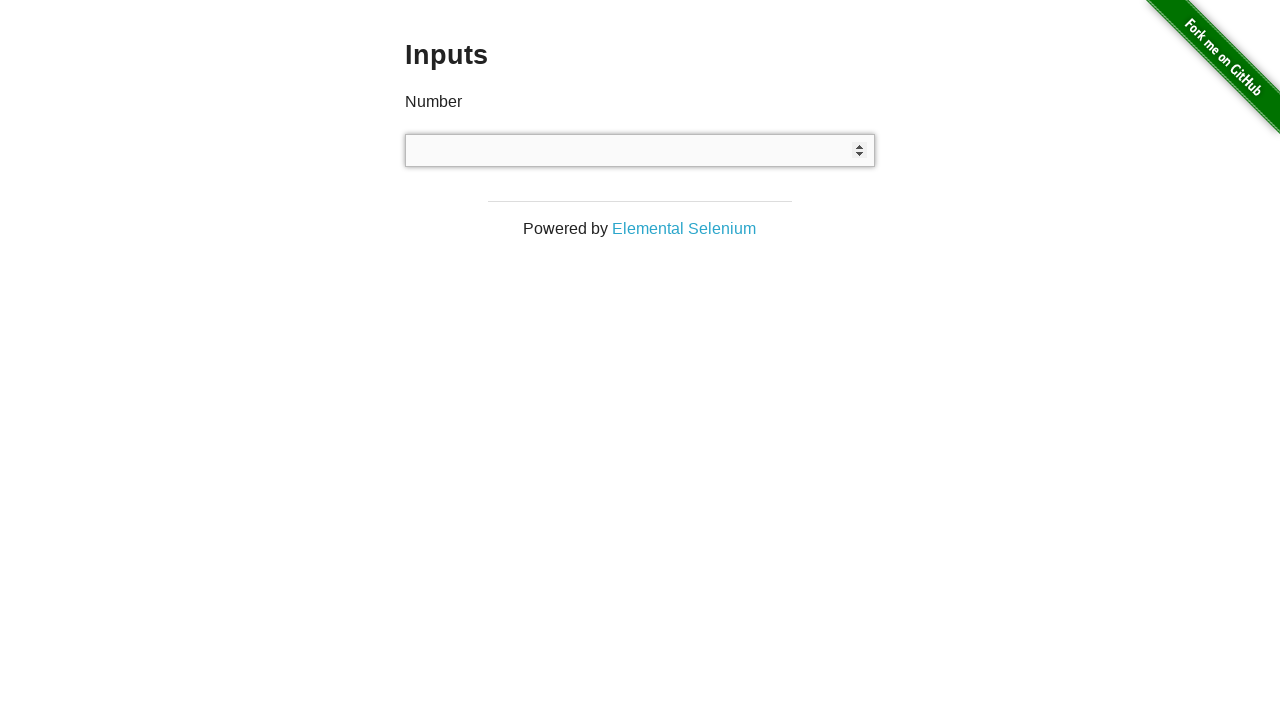

Filled number input field with new value 999 on input[type="number"]
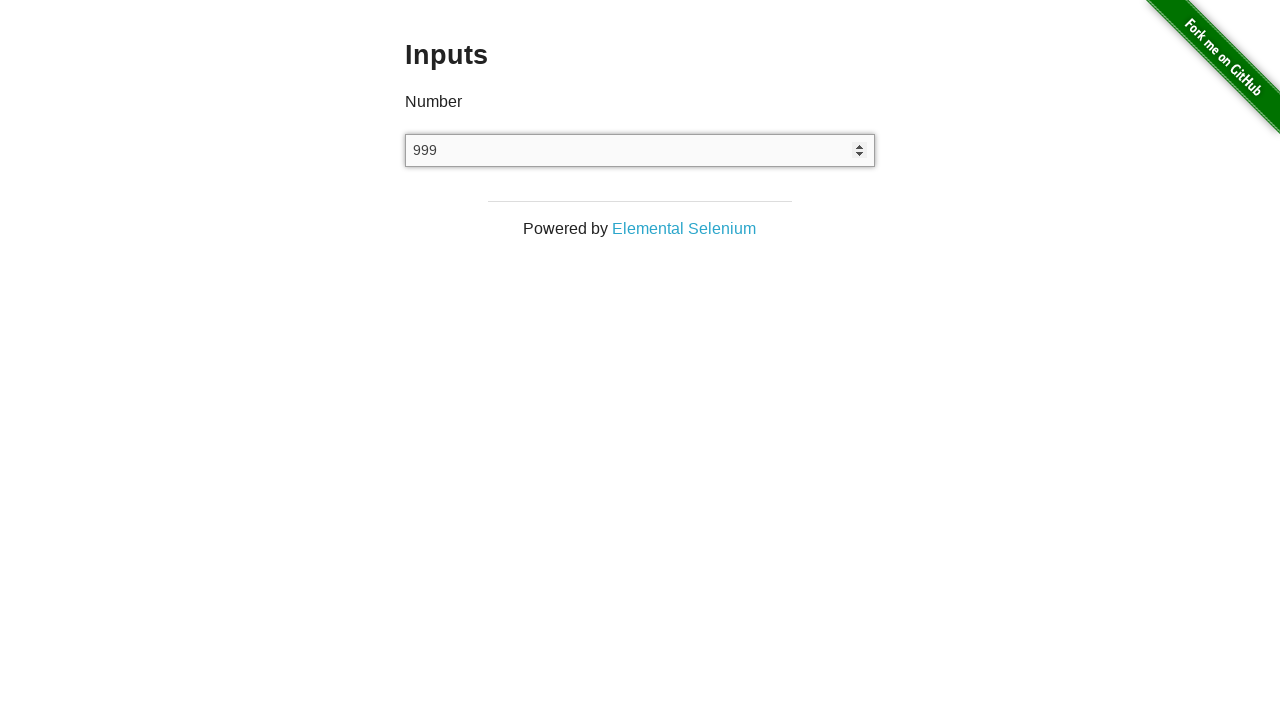

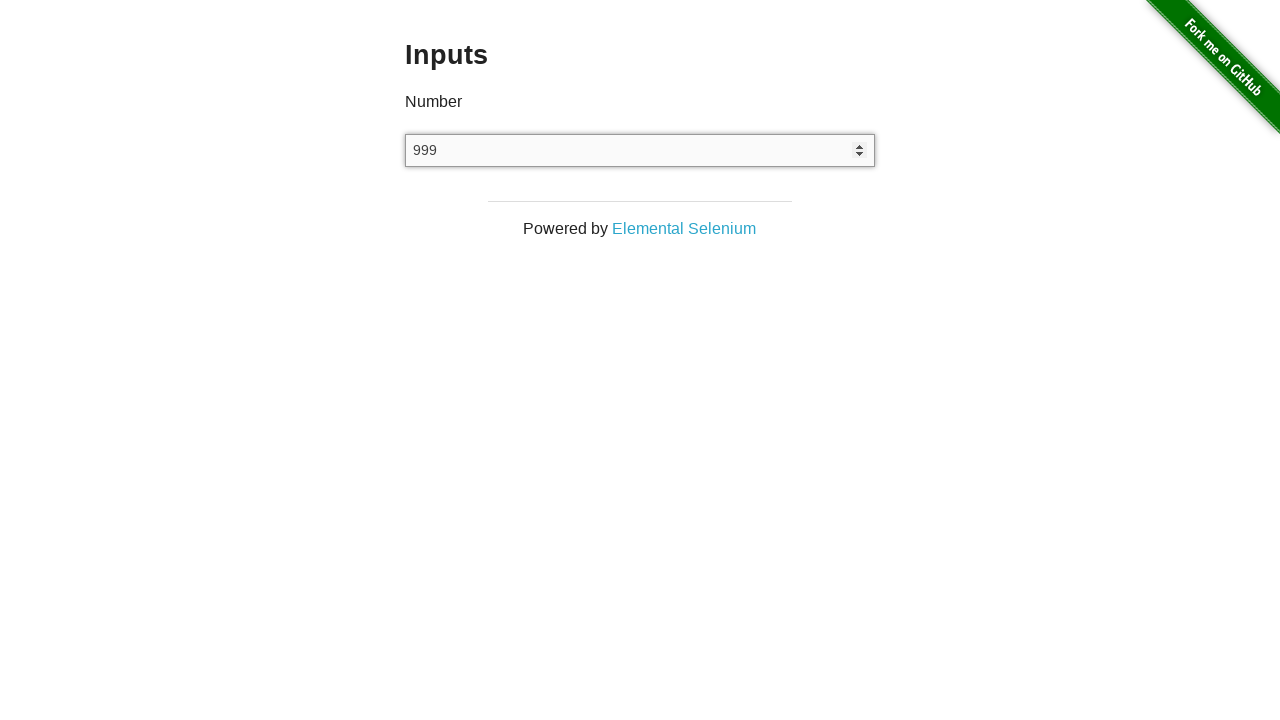